Tests text content validation and fills a first name field after verifying label text

Starting URL: https://testpages.herokuapp.com/styled/validation/input-validation.html

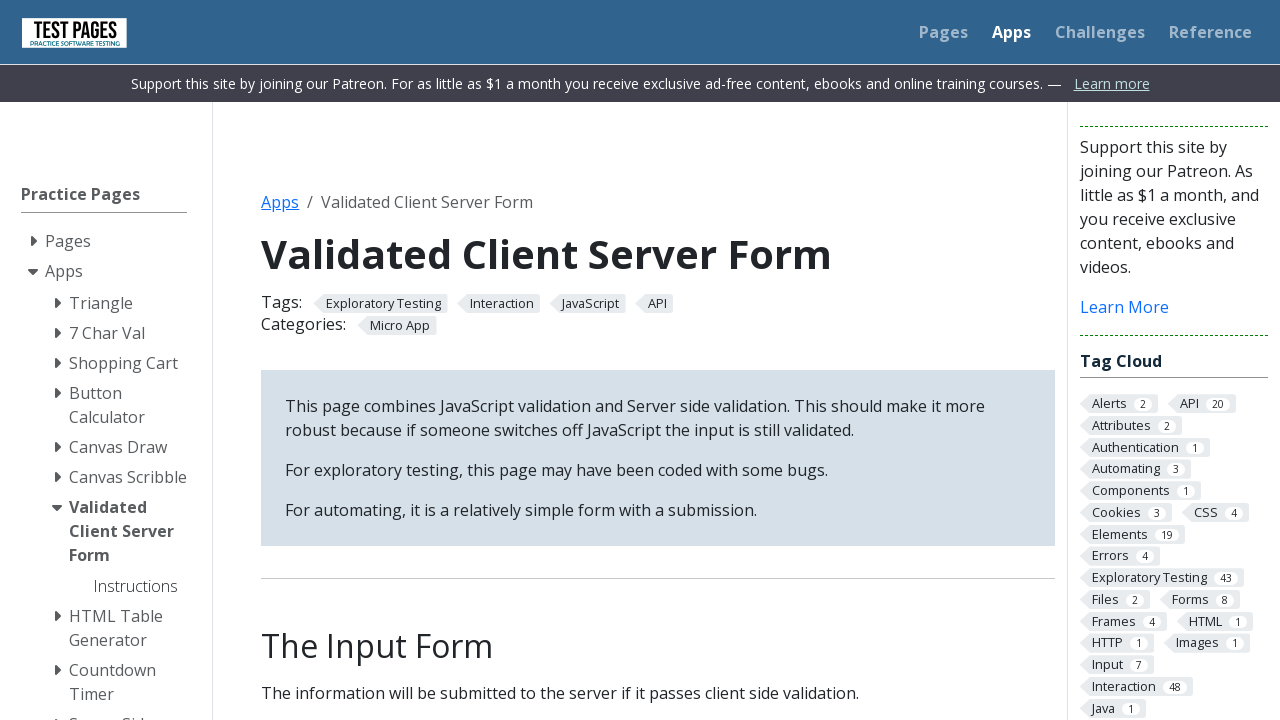

Filled first name field with 'Ricardo' on #firstname
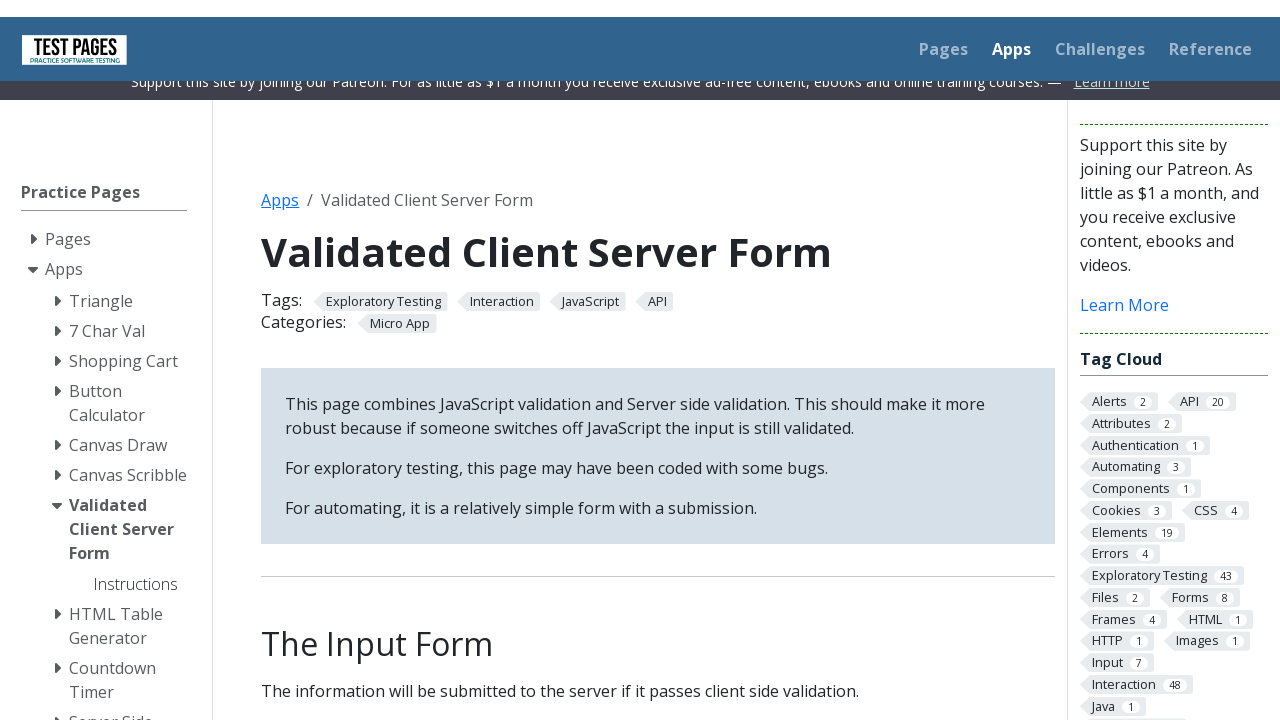

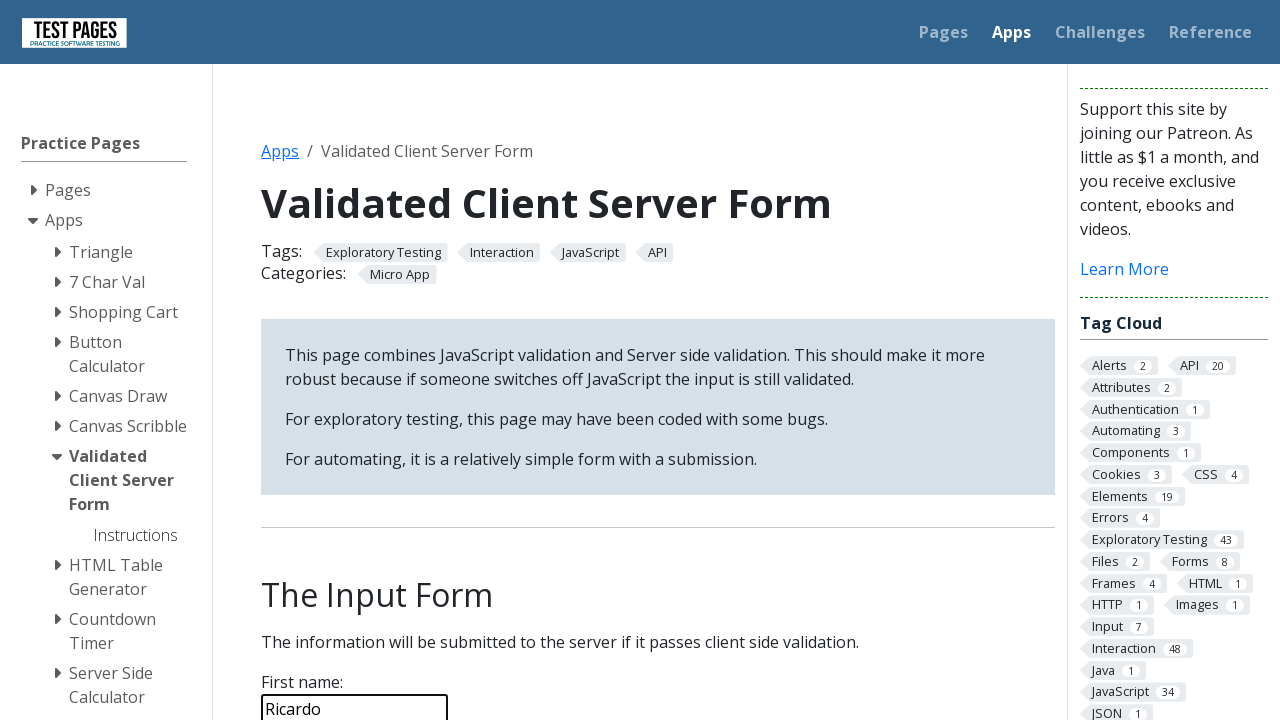